Tests click-and-hold, move, and release mouse actions for drag and drop operation

Starting URL: https://crossbrowsertesting.github.io/drag-and-drop

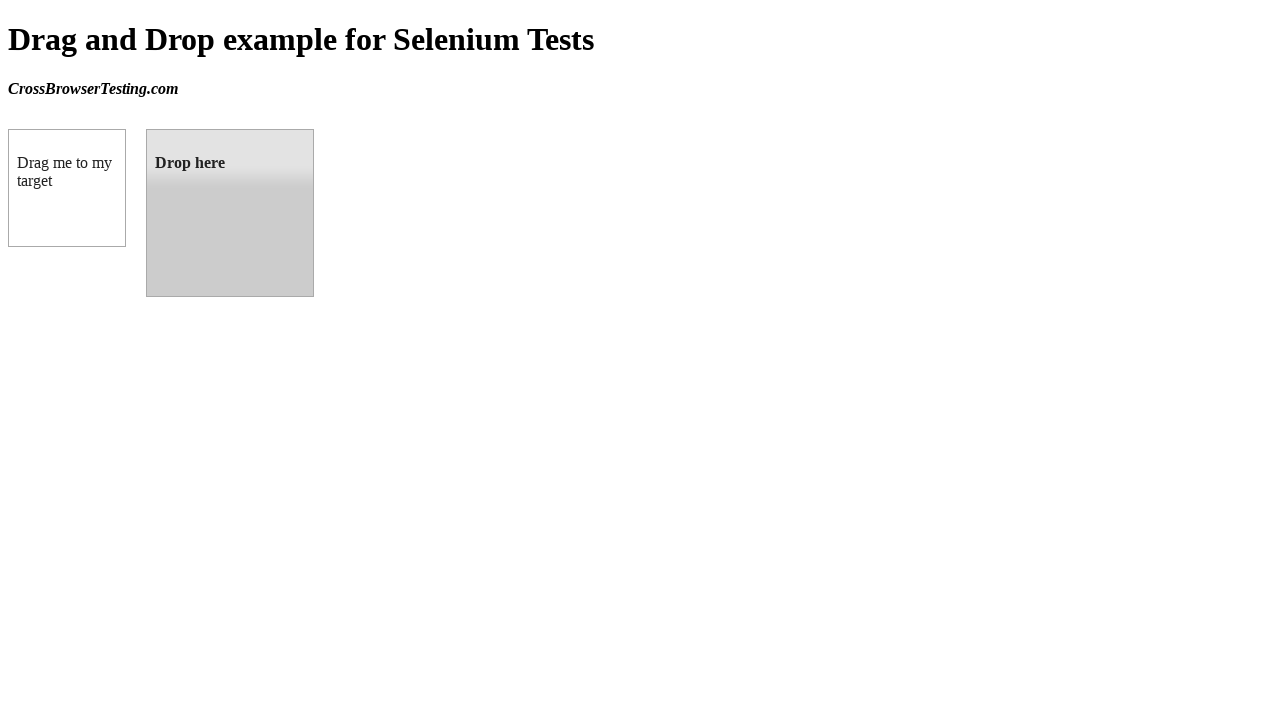

Located source draggable element
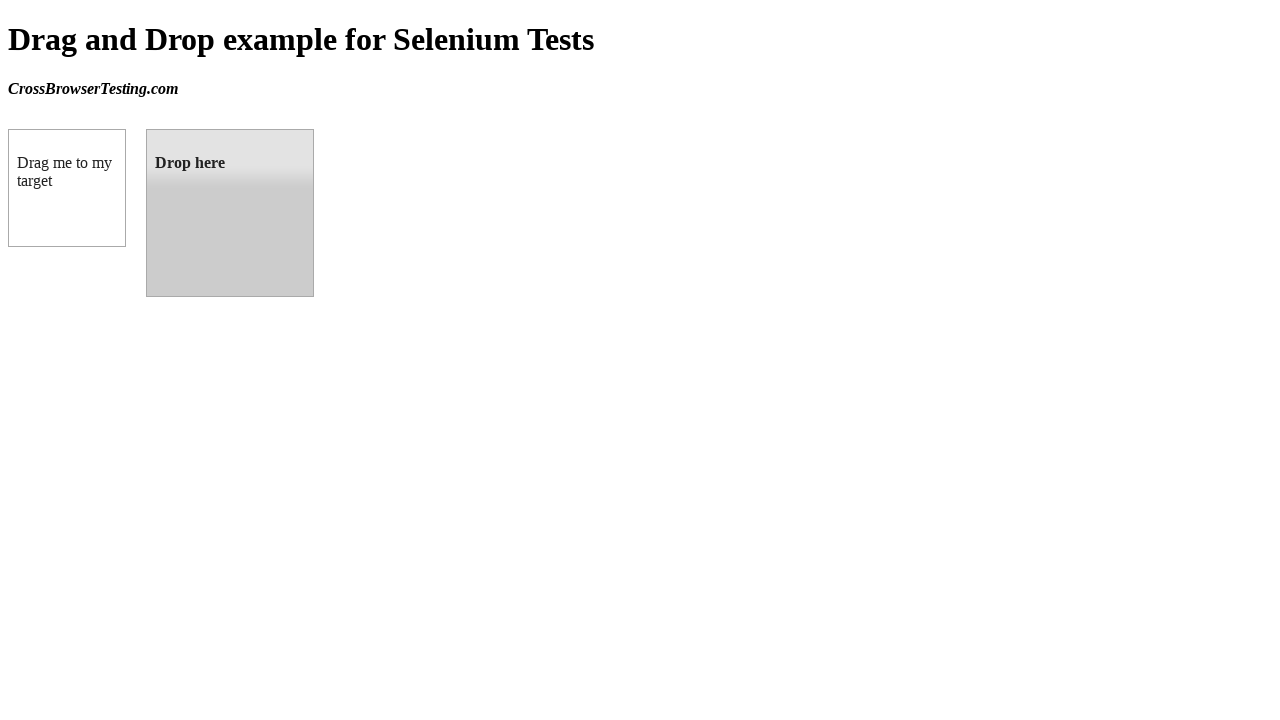

Located target droppable element
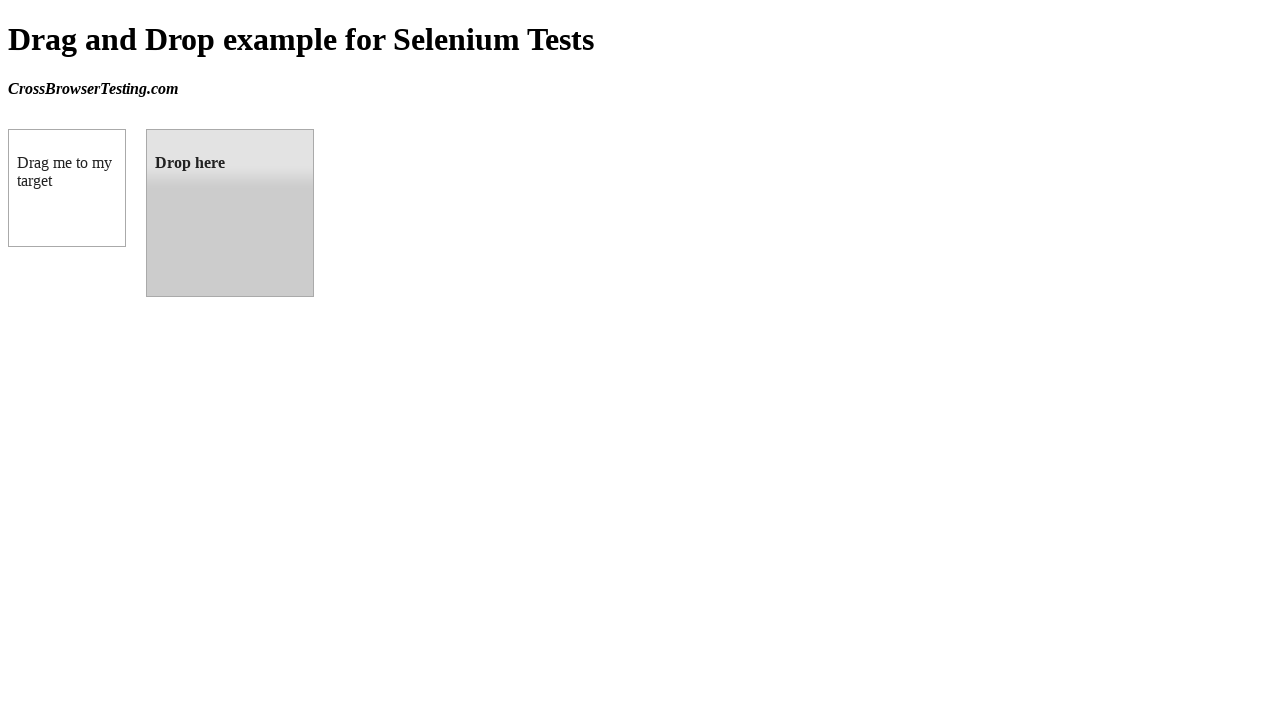

Source draggable element is now visible
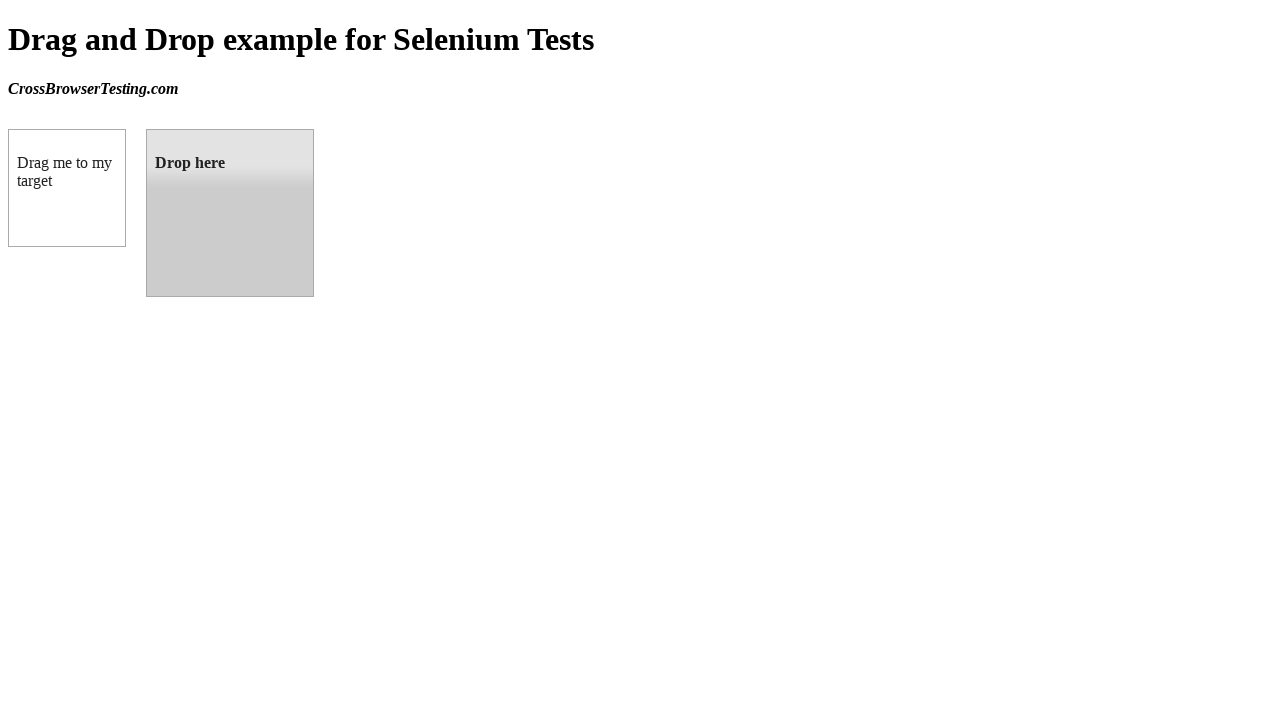

Target droppable element is now visible
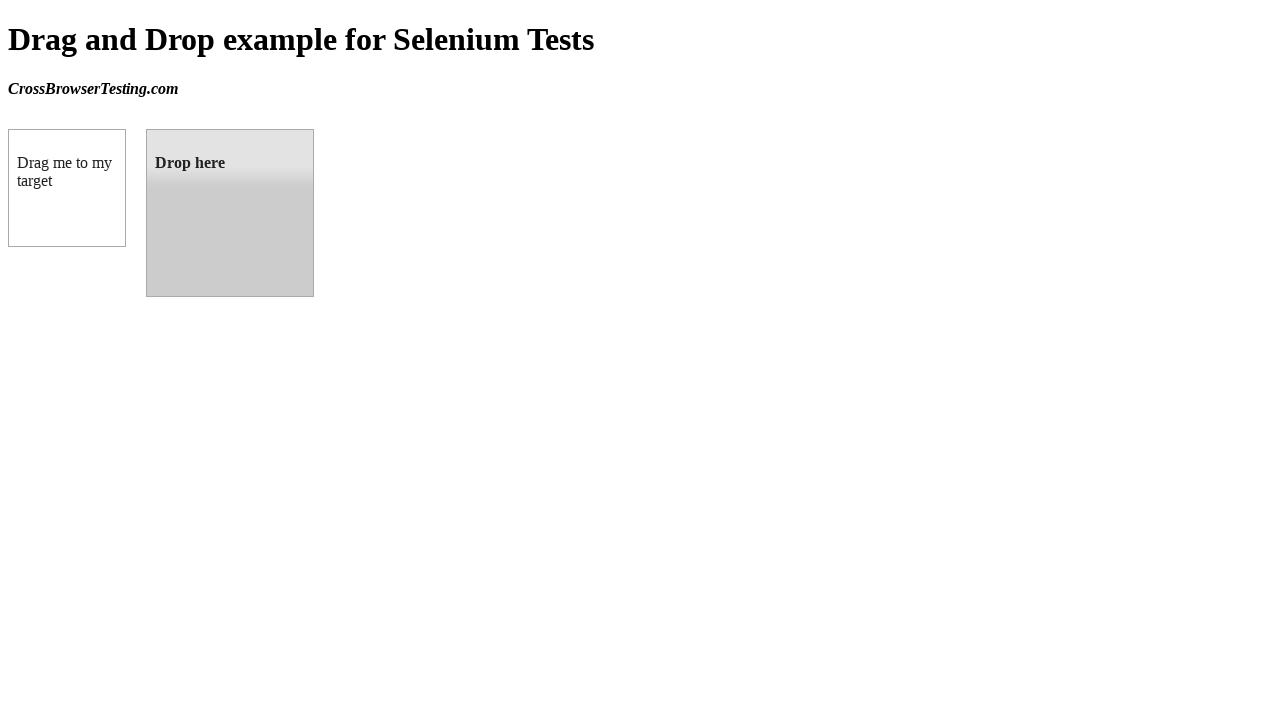

Retrieved bounding box for source element
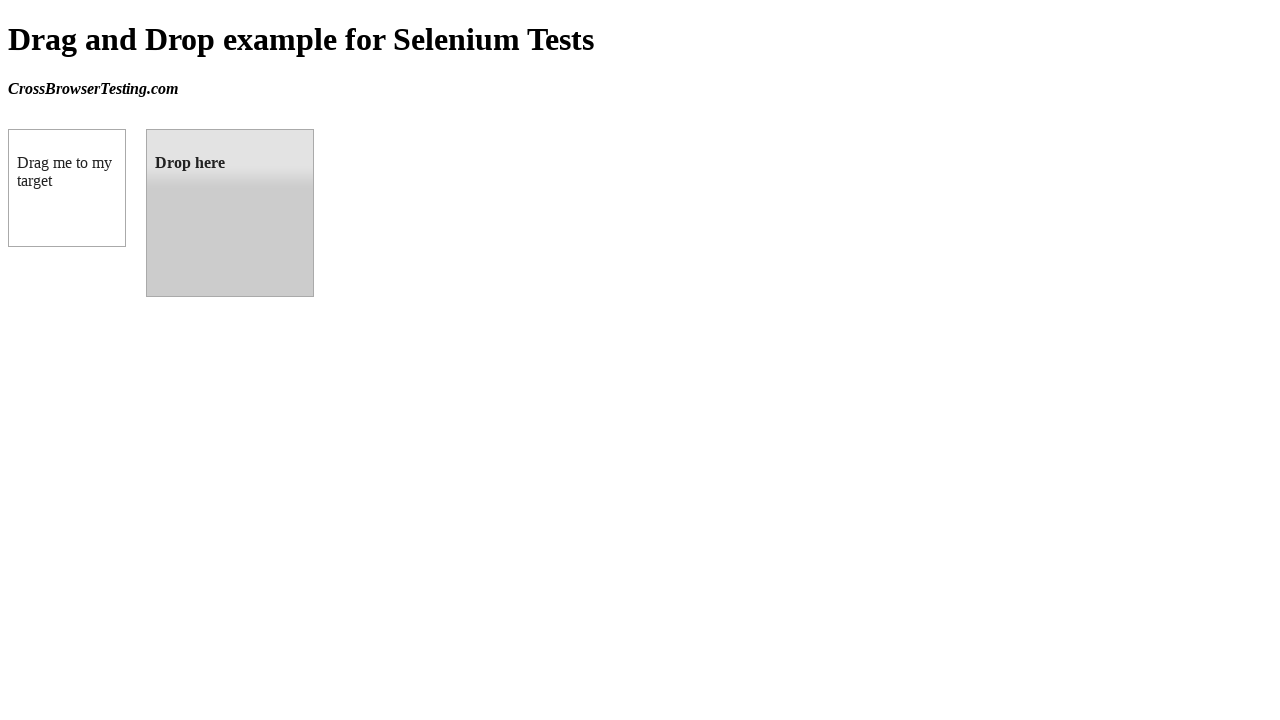

Retrieved bounding box for target element
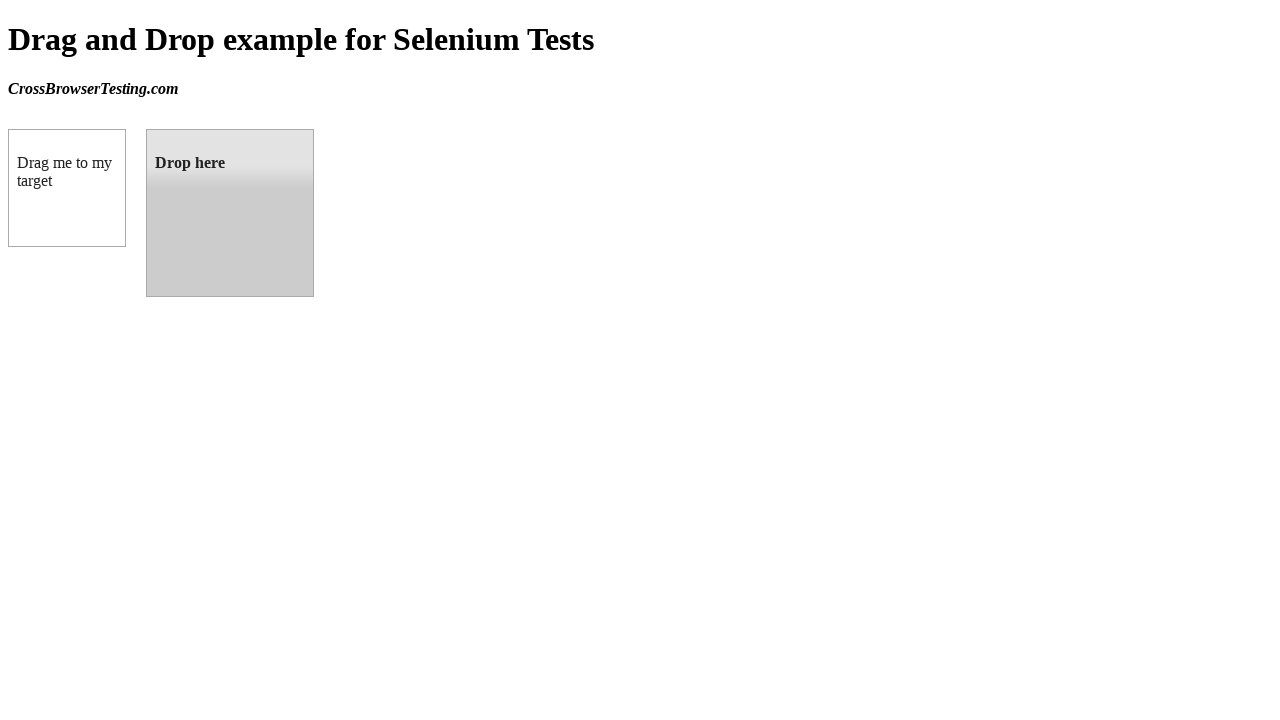

Moved mouse to center of source element at (67, 188)
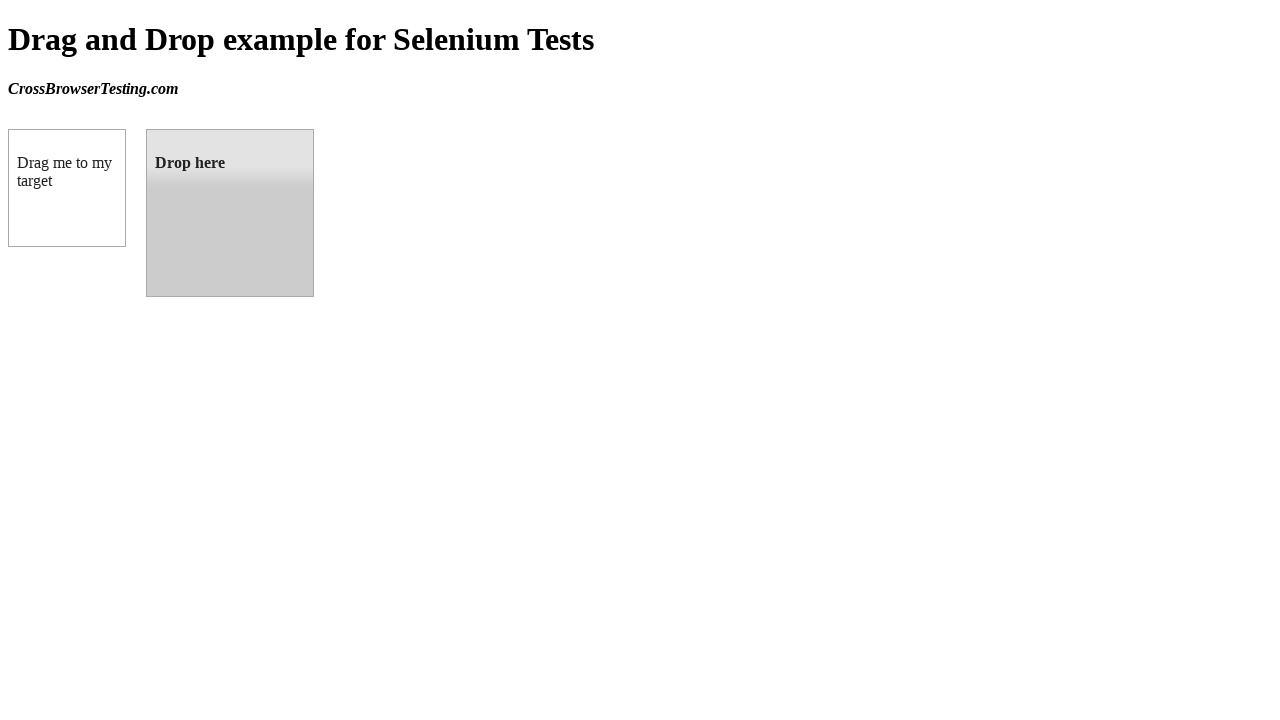

Pressed mouse button down on source element at (67, 188)
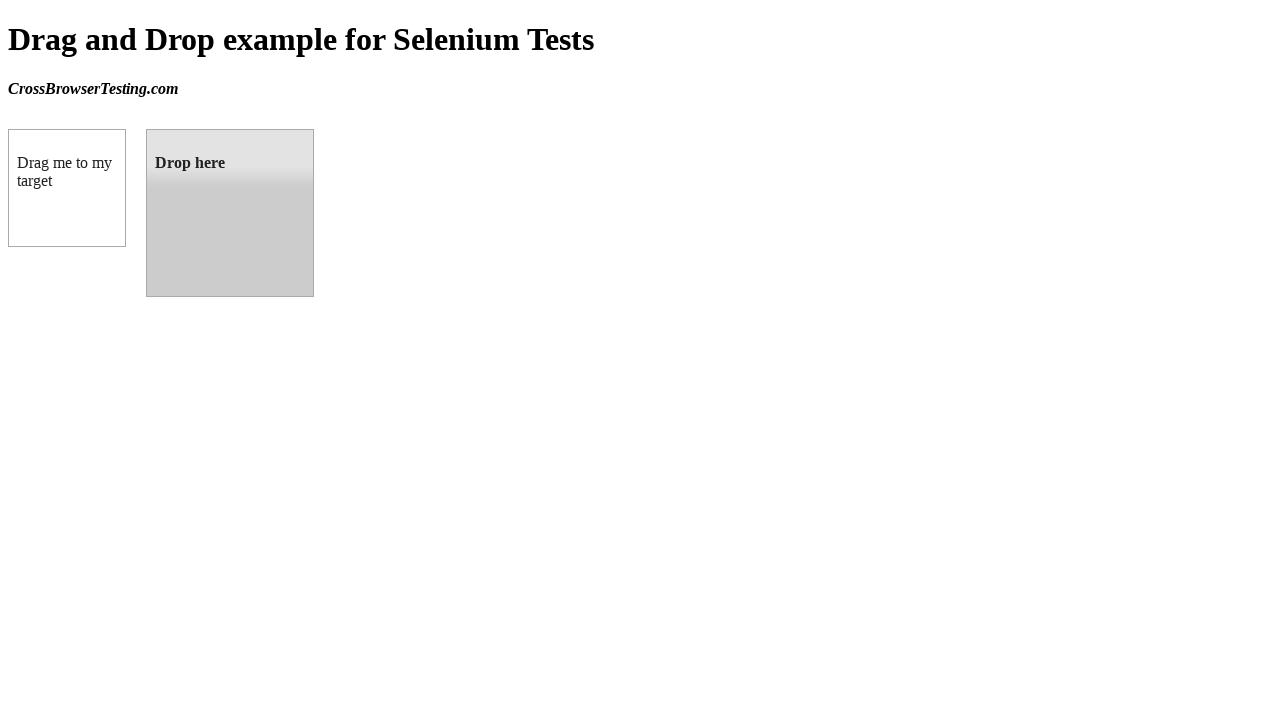

Dragged mouse to center of target element at (230, 213)
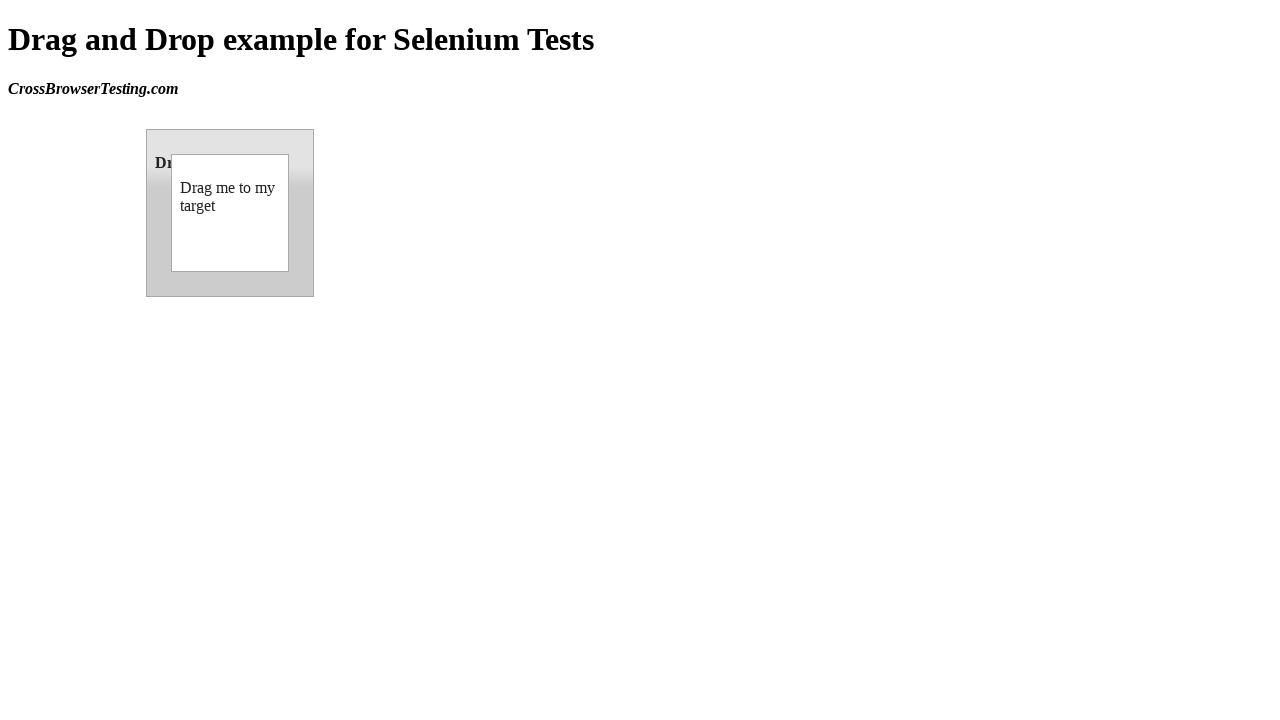

Released mouse button to drop element on target at (230, 213)
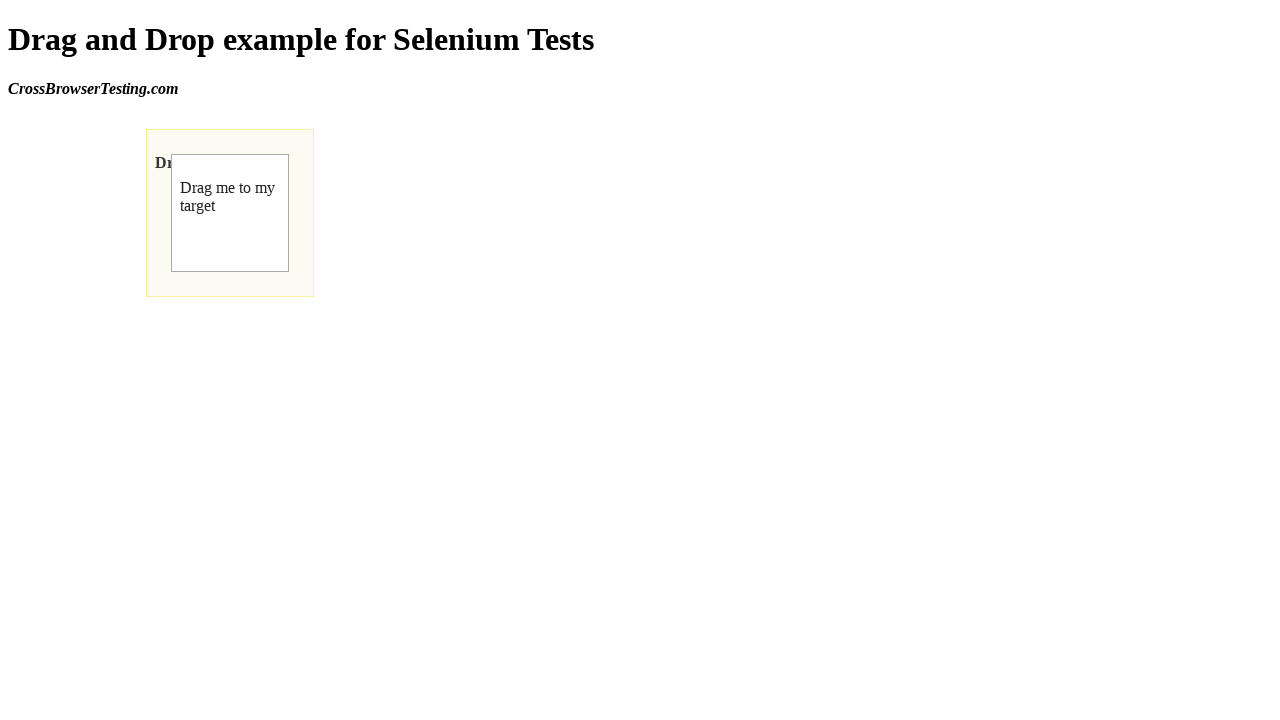

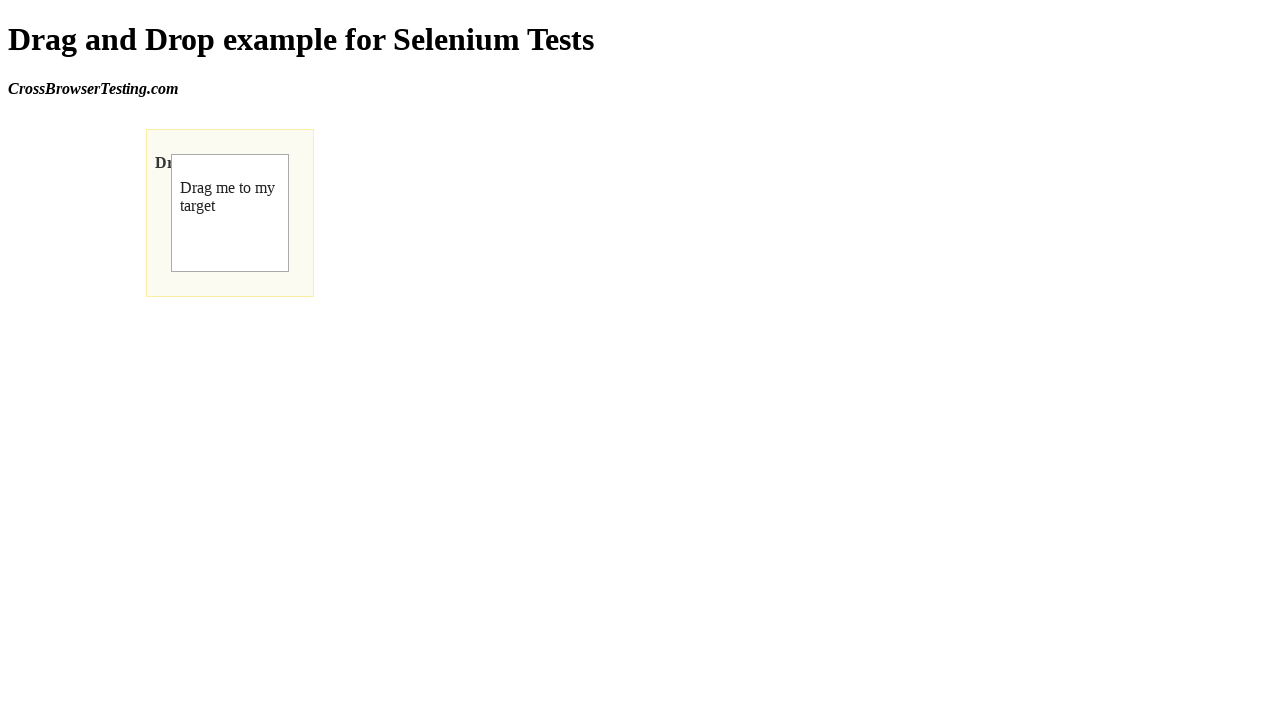